Tests a math challenge form by reading a value from the page, calculating the answer using a logarithmic formula, filling in the result, checking required checkboxes, and submitting the form.

Starting URL: http://suninjuly.github.io/math.html

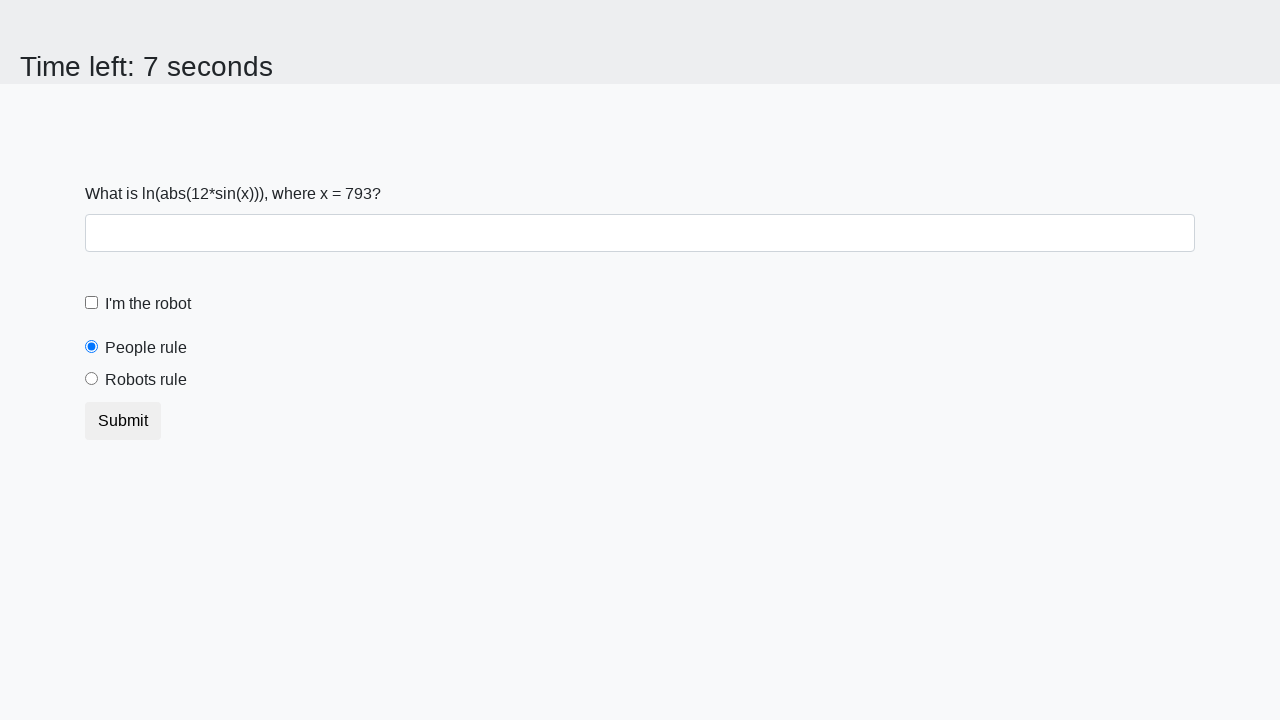

Located and read x value from #input_value element
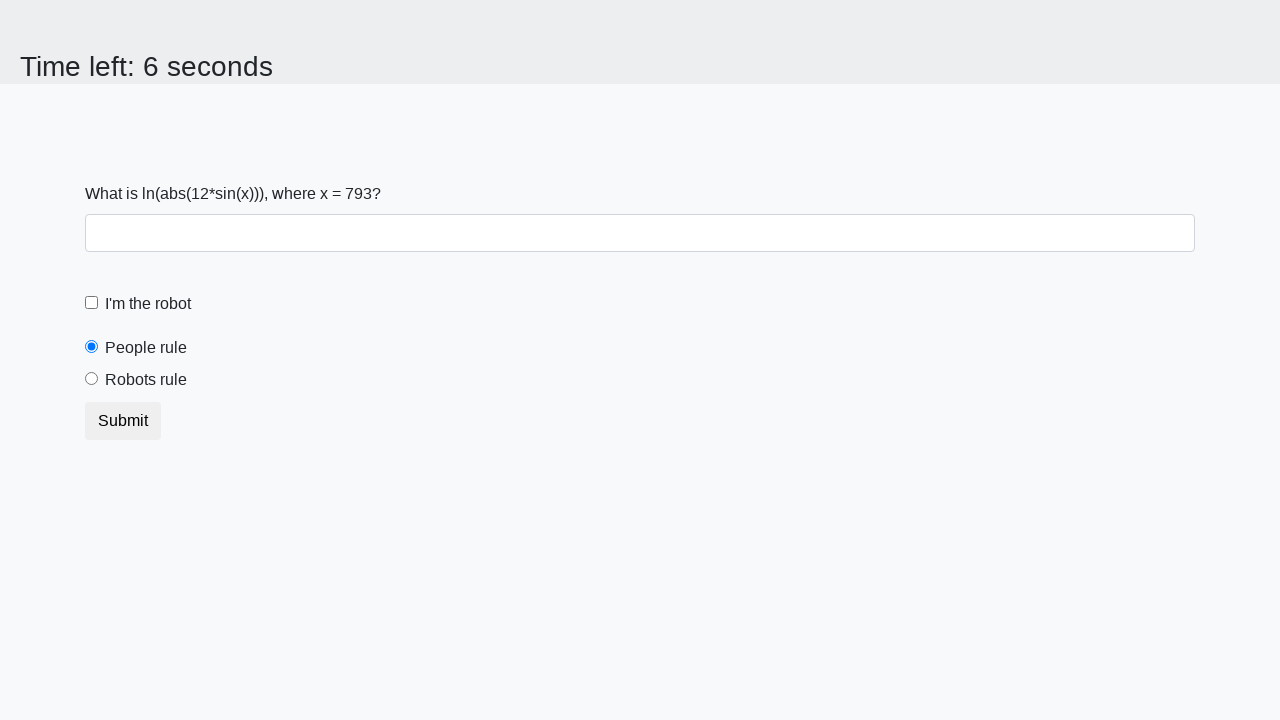

Calculated answer using logarithmic formula: log(|12 * sin(793)|) = 2.452775430622338
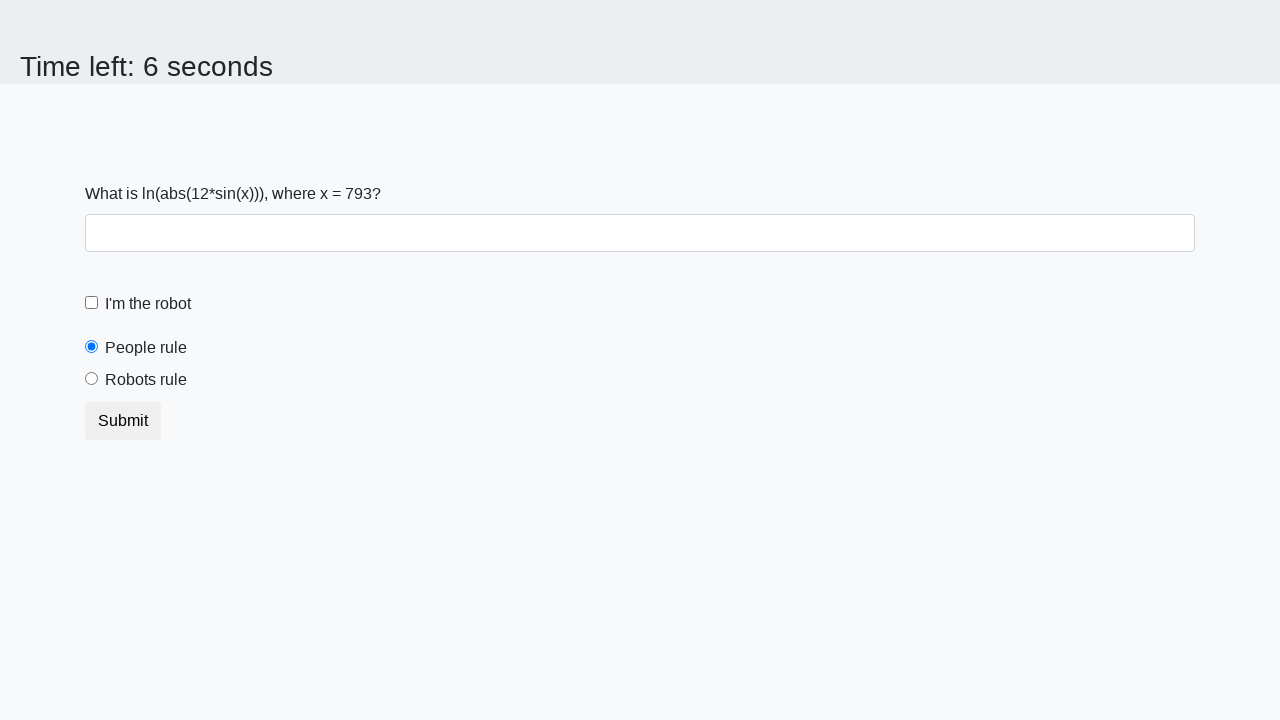

Filled answer field with calculated result on #answer
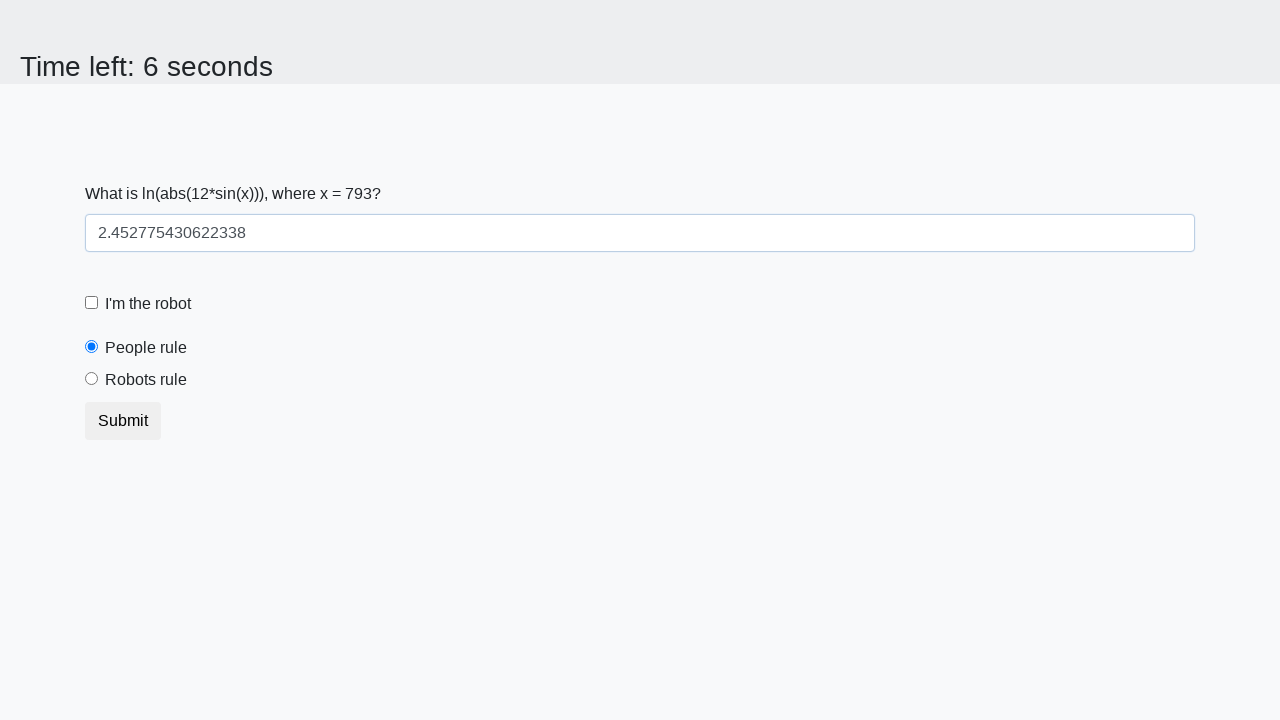

Clicked robot checkbox at (92, 303) on #robotCheckbox
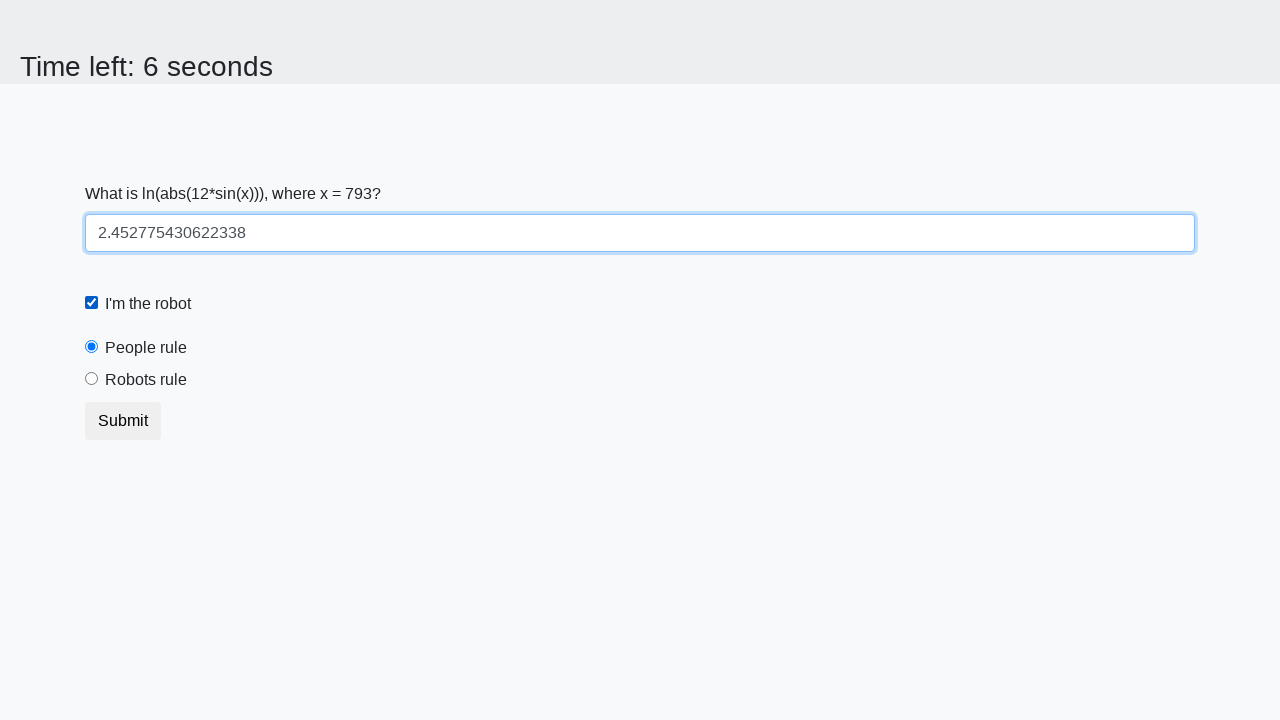

Clicked robots rule checkbox at (92, 379) on #robotsRule
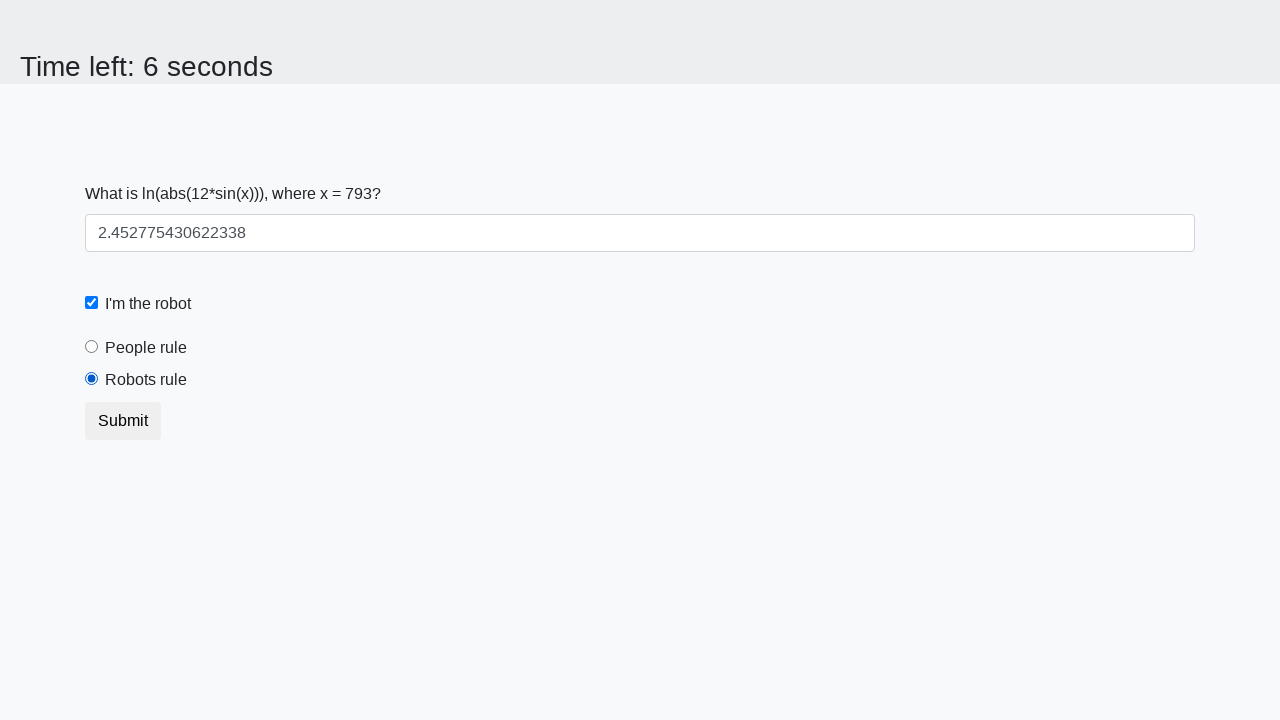

Clicked submit button to submit the form at (123, 421) on button.btn
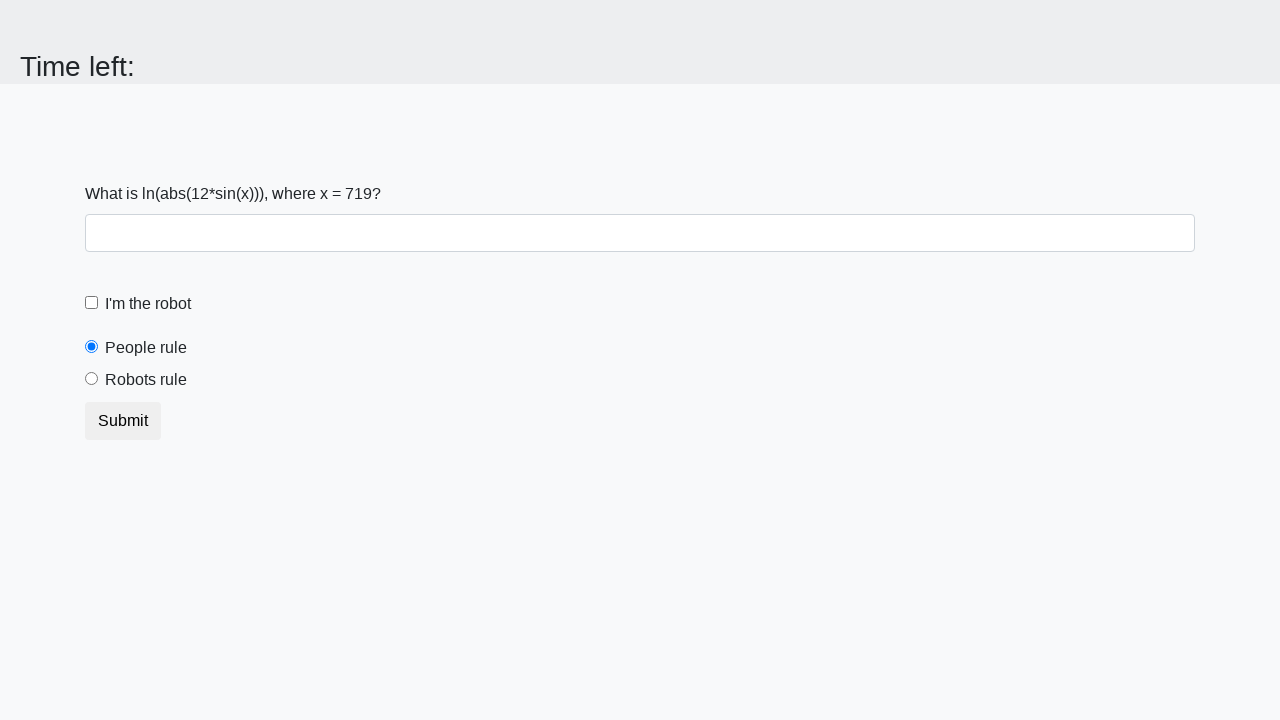

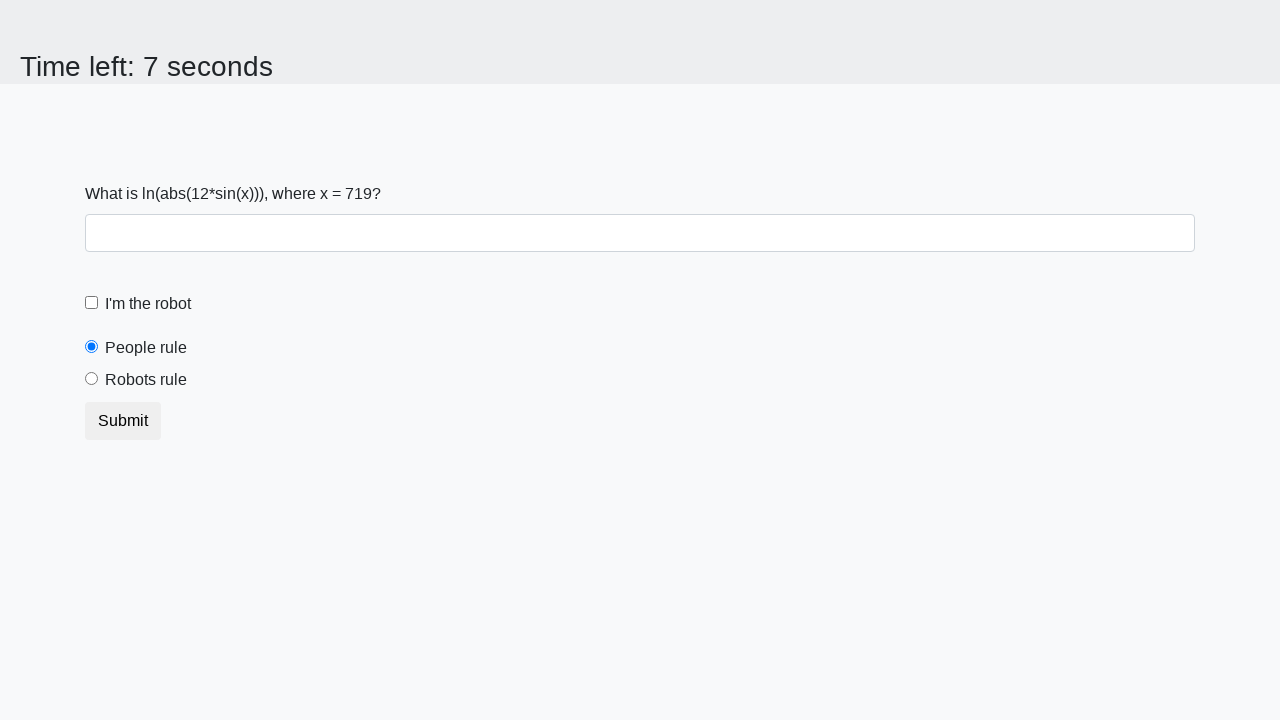